Tests JavaScript confirmation alert handling by clicking a button to trigger the alert, accepting it, and verifying the result message is displayed correctly.

Starting URL: http://the-internet.herokuapp.com/javascript_alerts

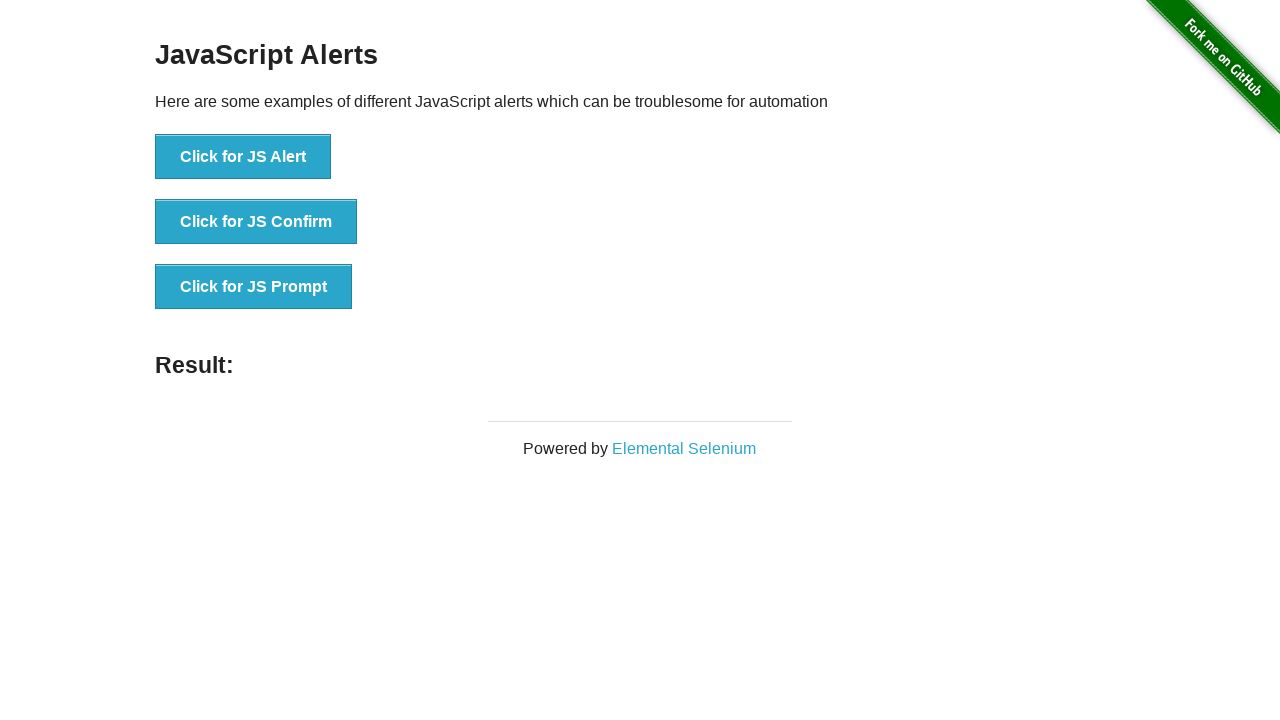

Clicked the second button to trigger JavaScript confirmation alert at (256, 222) on button >> nth=1
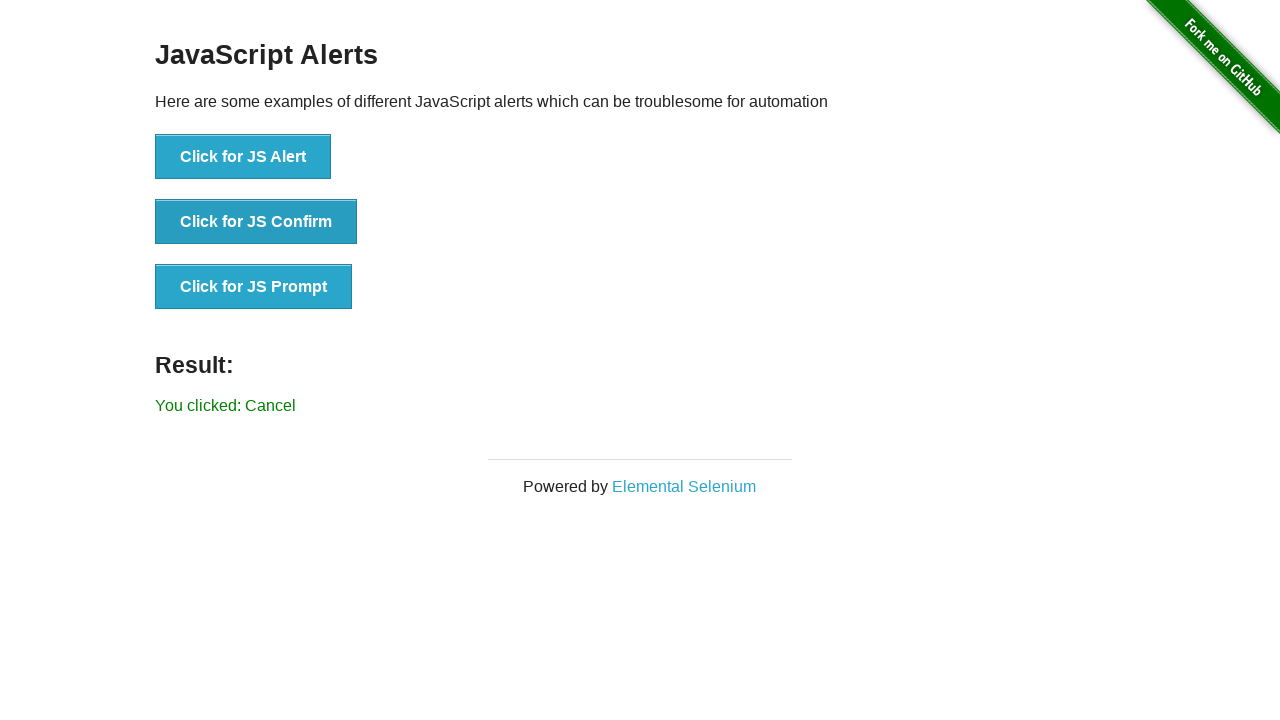

Set up dialog handler to accept alerts
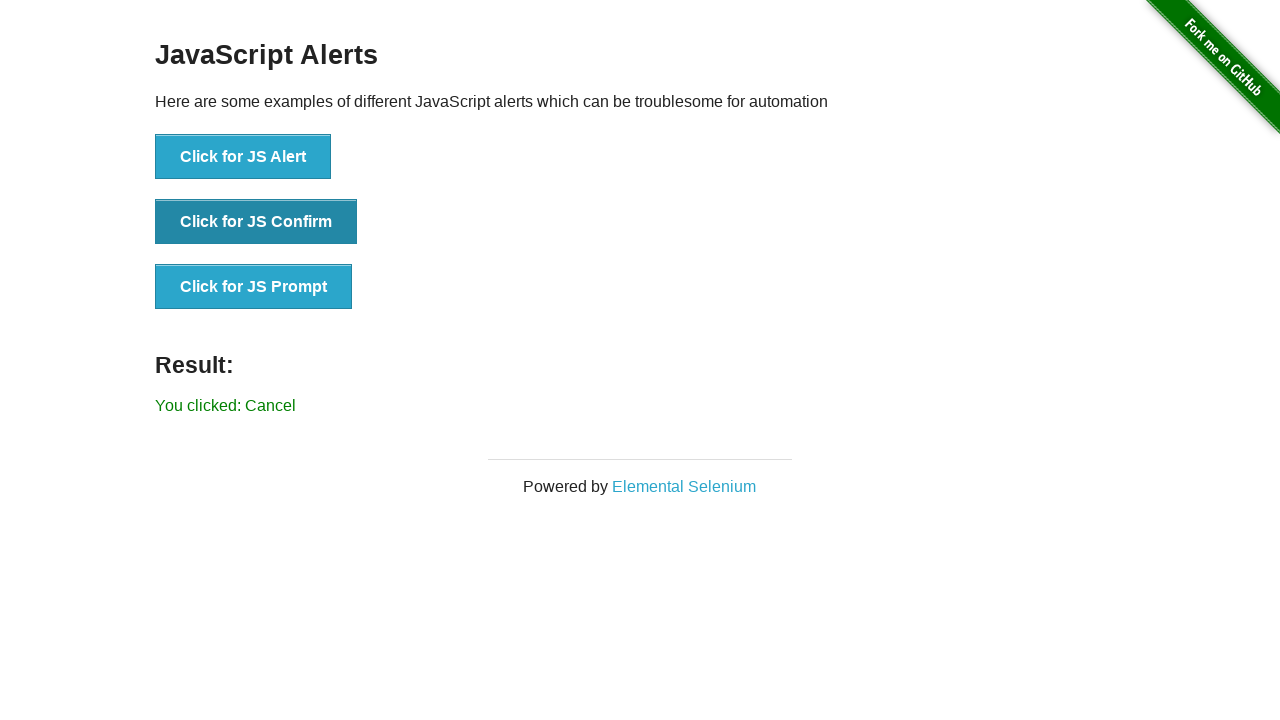

Re-clicked the second button to trigger the dialog with handler active at (256, 222) on button >> nth=1
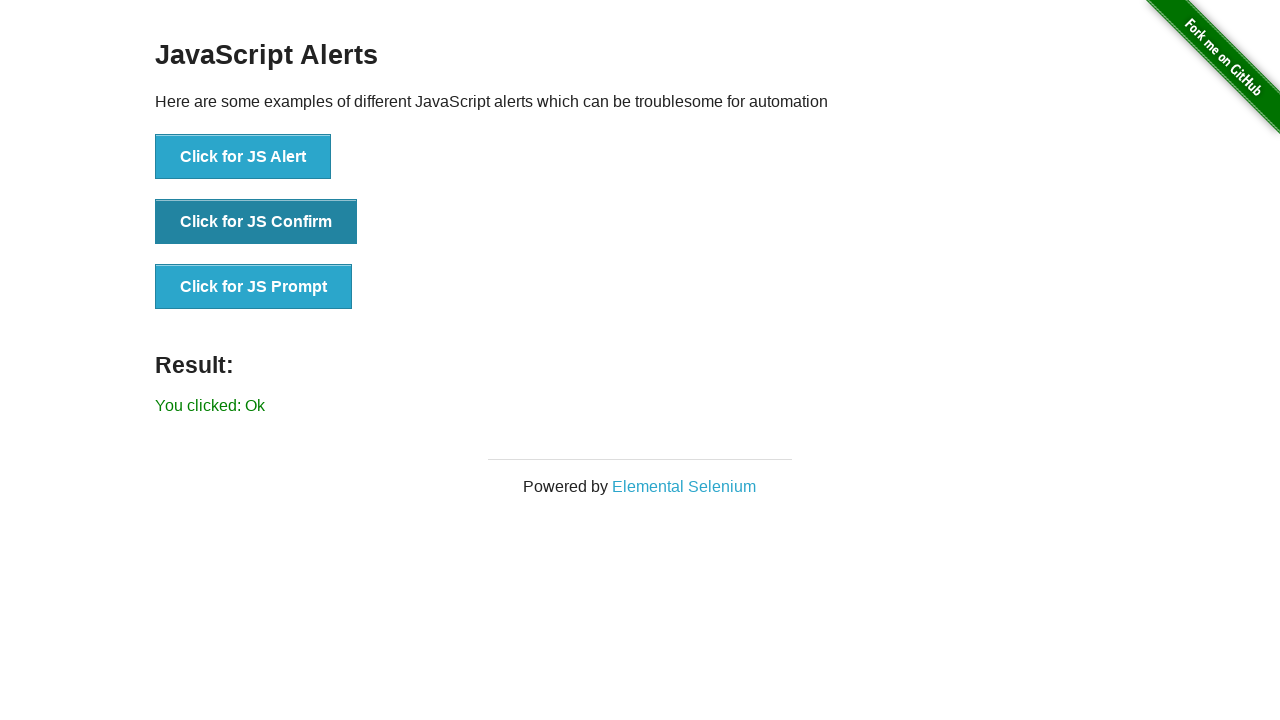

Result message element loaded
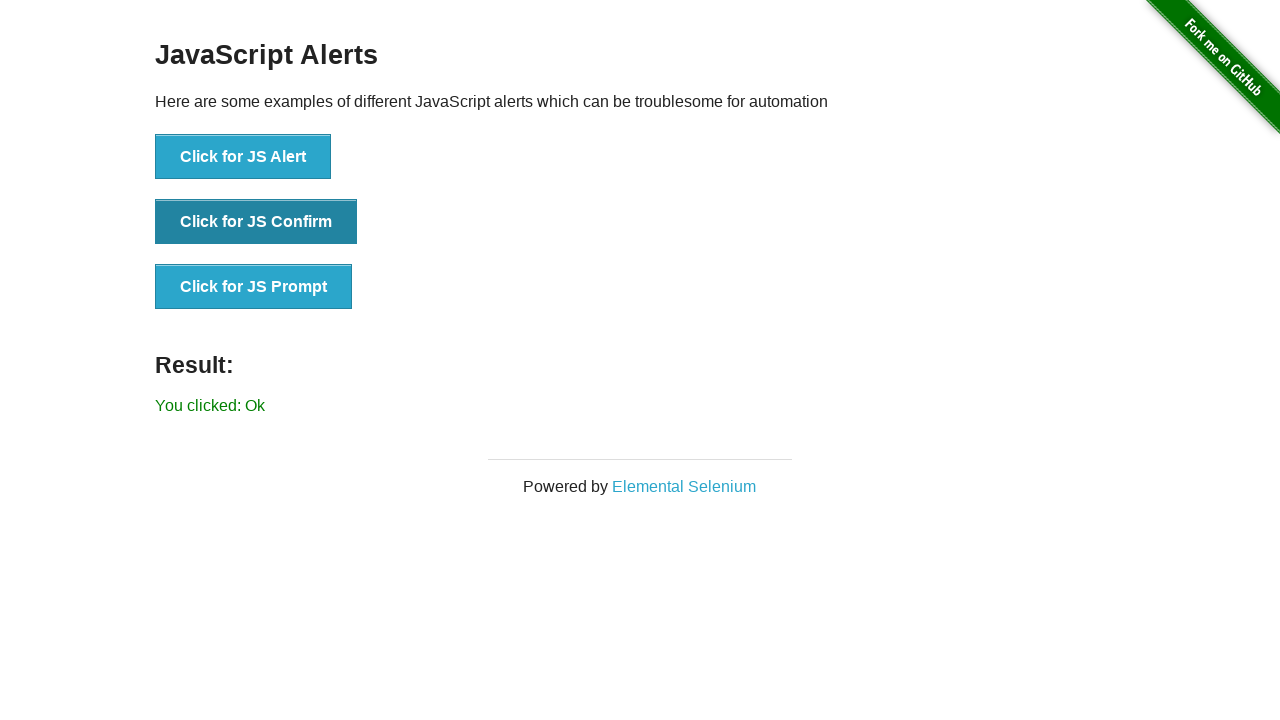

Retrieved result text: 'You clicked: Ok'
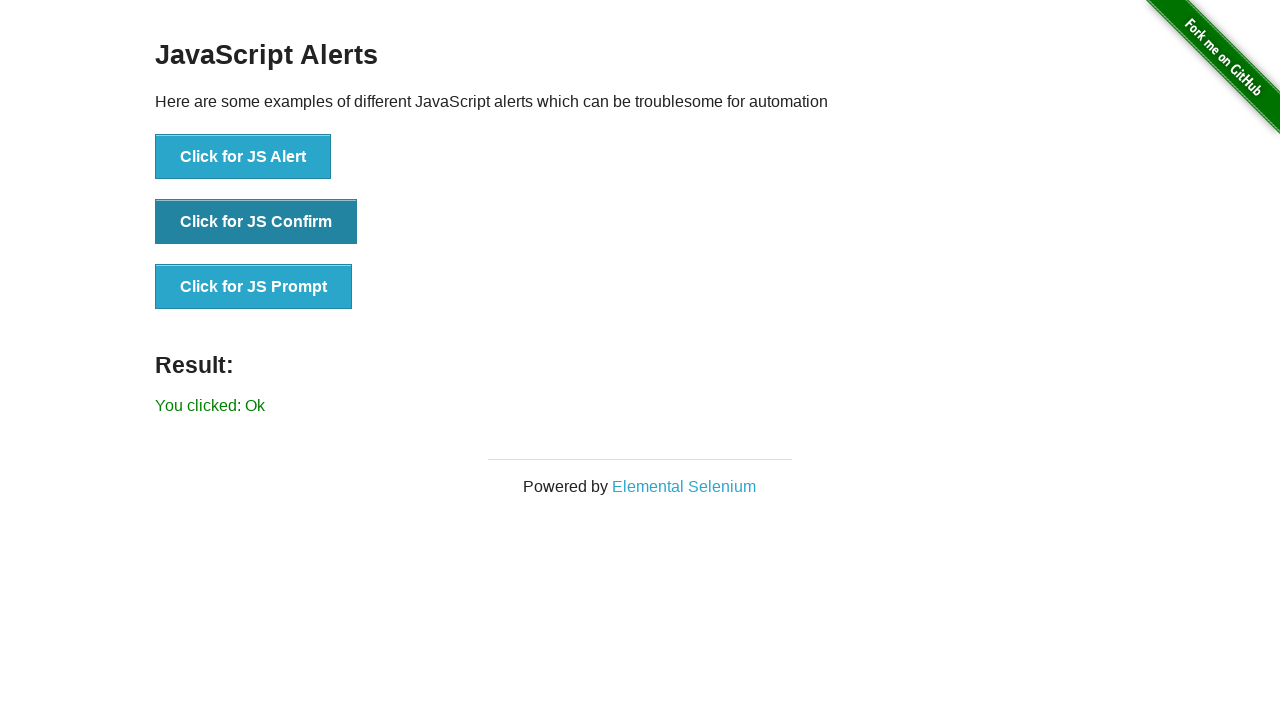

Verified result message matches expected text 'You clicked: Ok'
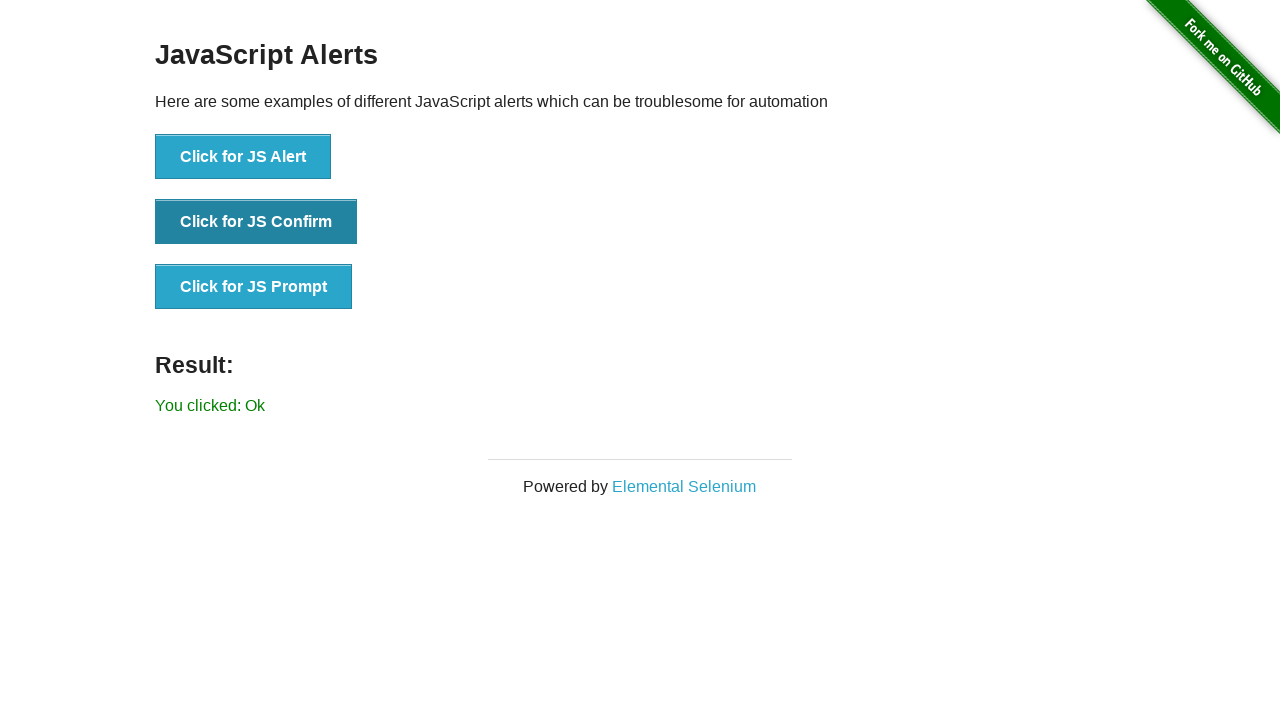

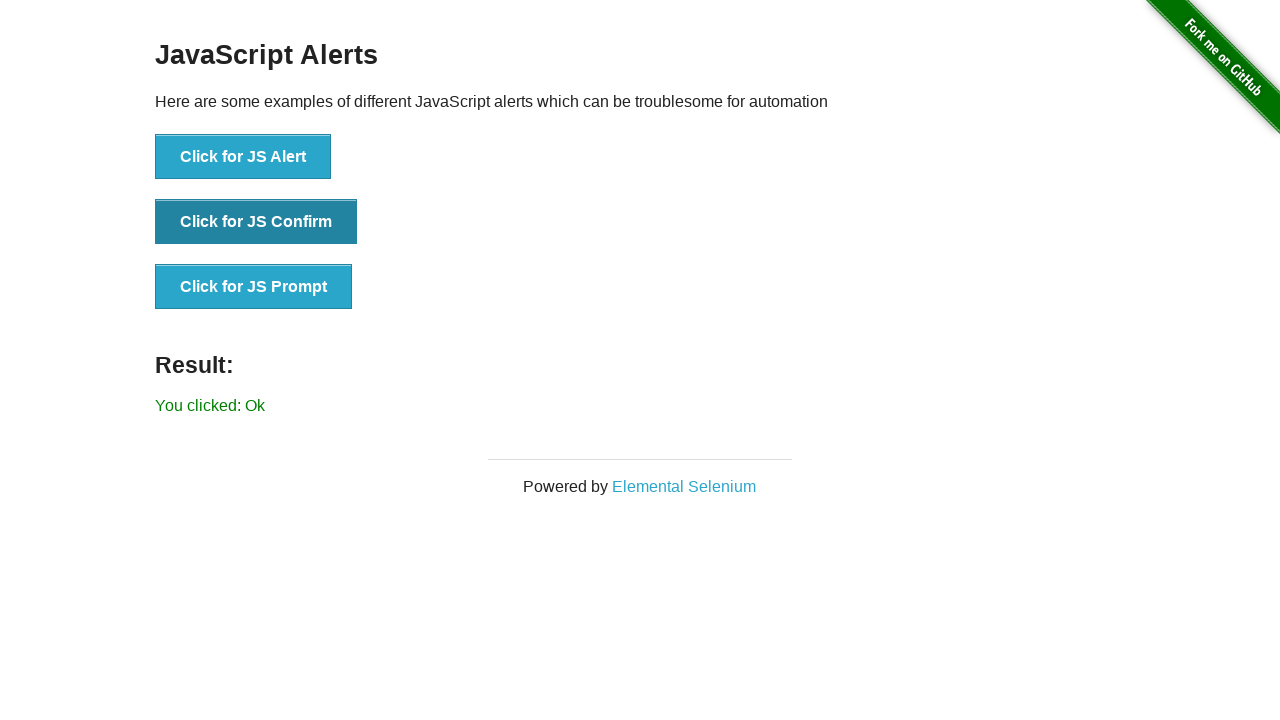